Demonstrates scrolling functionality by navigating to a webpage and scrolling down 2000 pixels

Starting URL: https://www.icicilombard.com

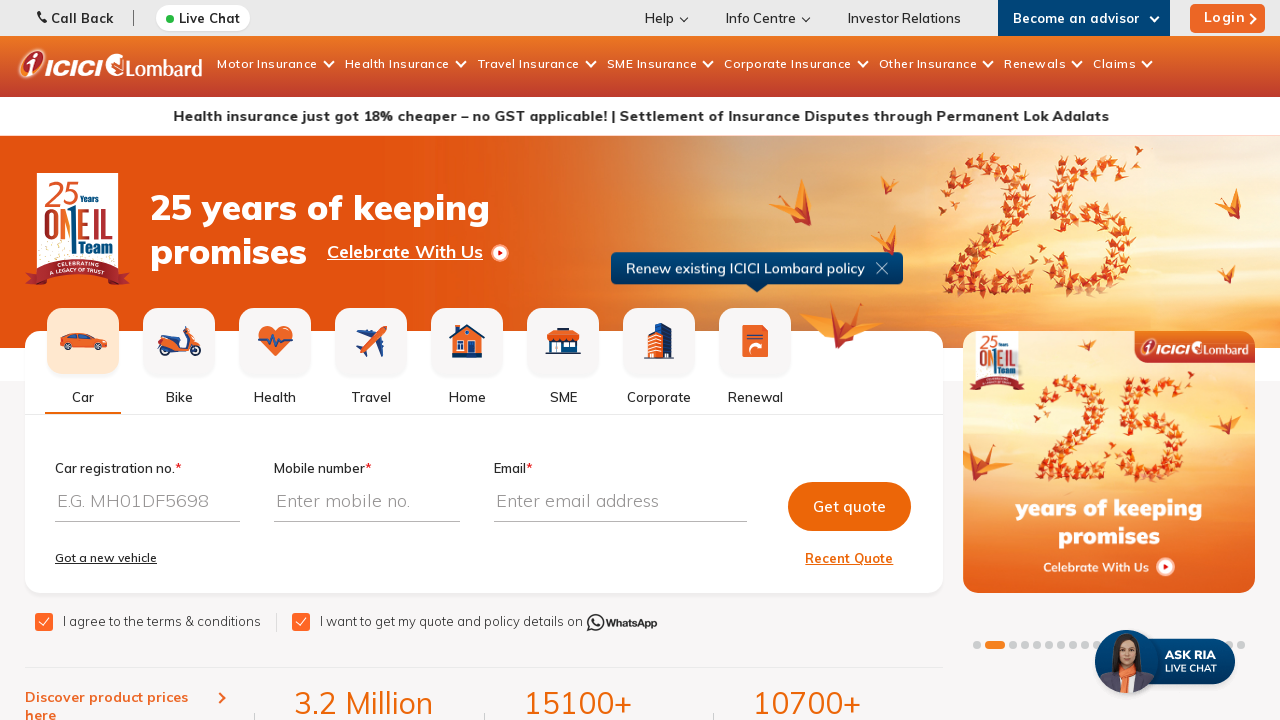

Scrolled down 2000 pixels on the ICICI Lombard webpage
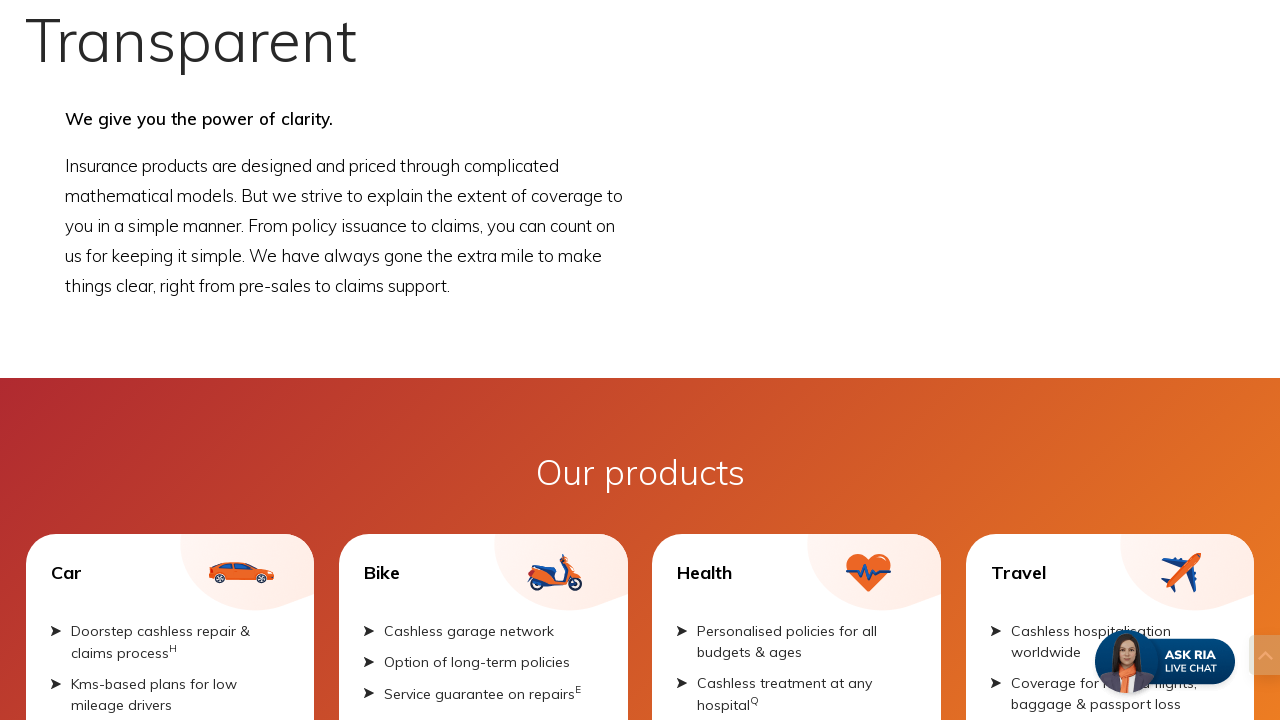

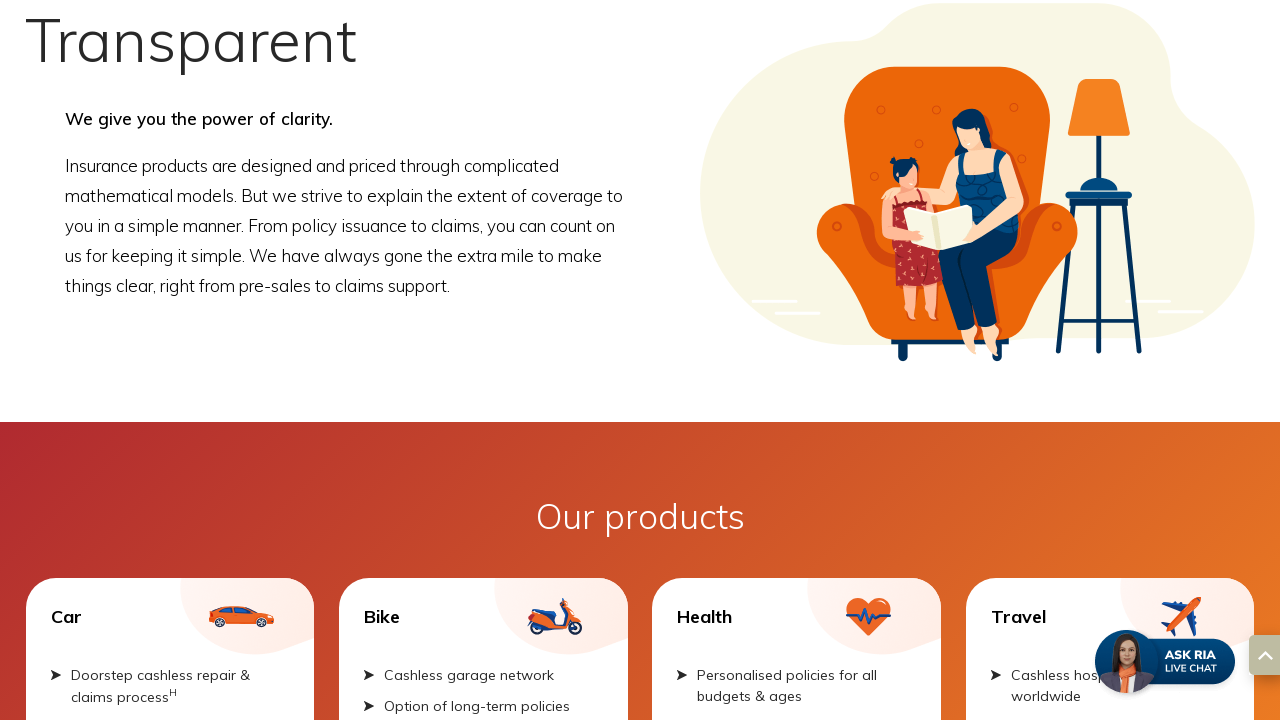